Tests dynamic loading functionality by clicking a start button and verifying that "Hello World!" text appears after the content loads

Starting URL: https://the-internet.herokuapp.com/dynamic_loading/2

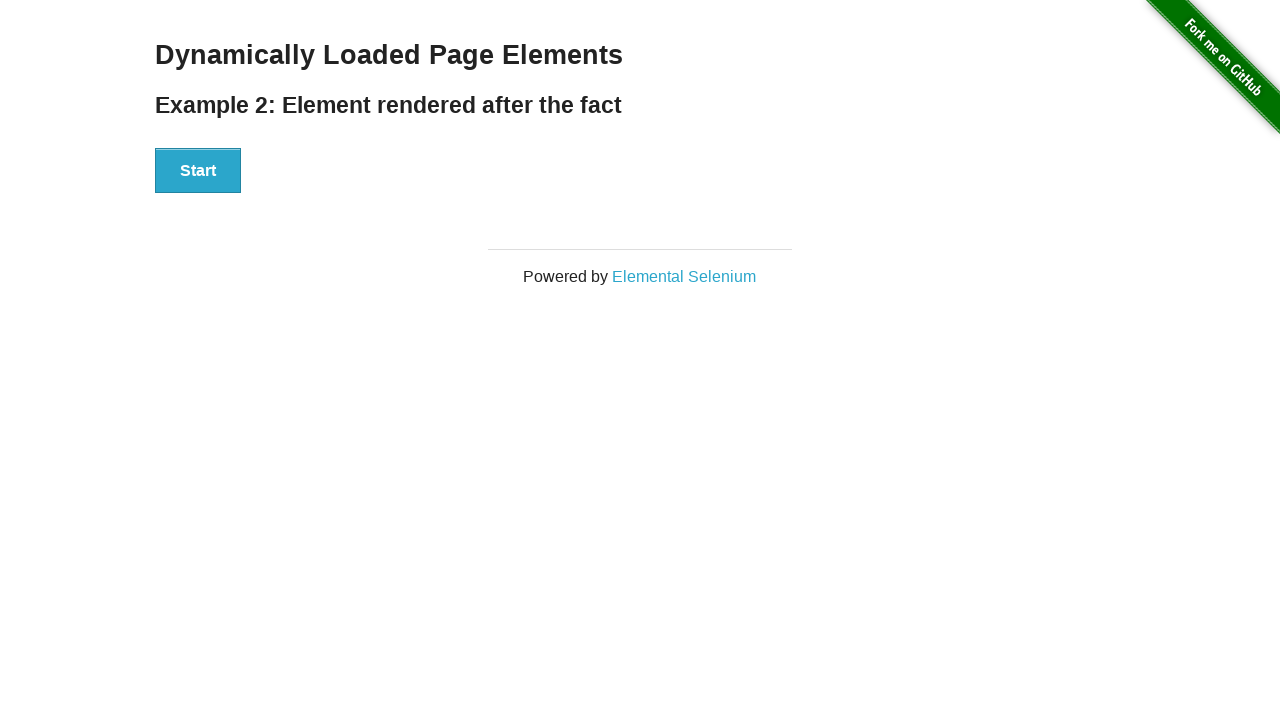

Navigated to dynamic loading page
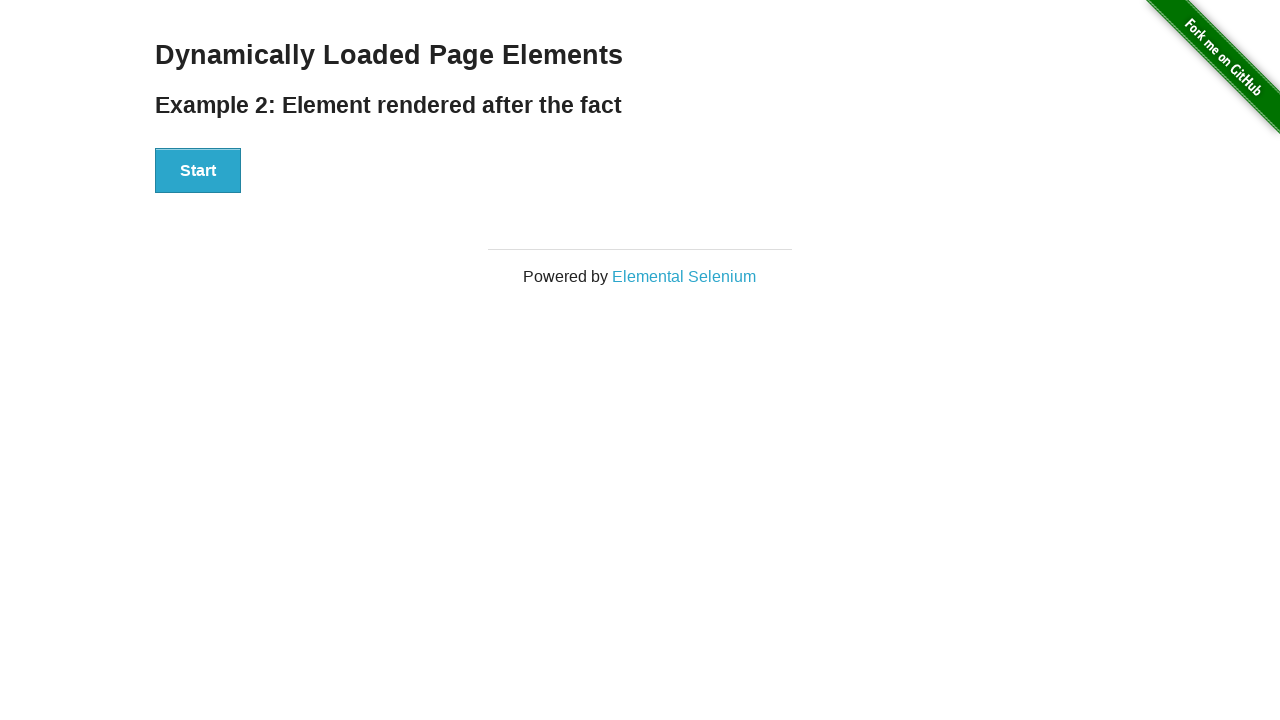

Clicked start button to trigger dynamic loading at (198, 171) on div[id='start']>button
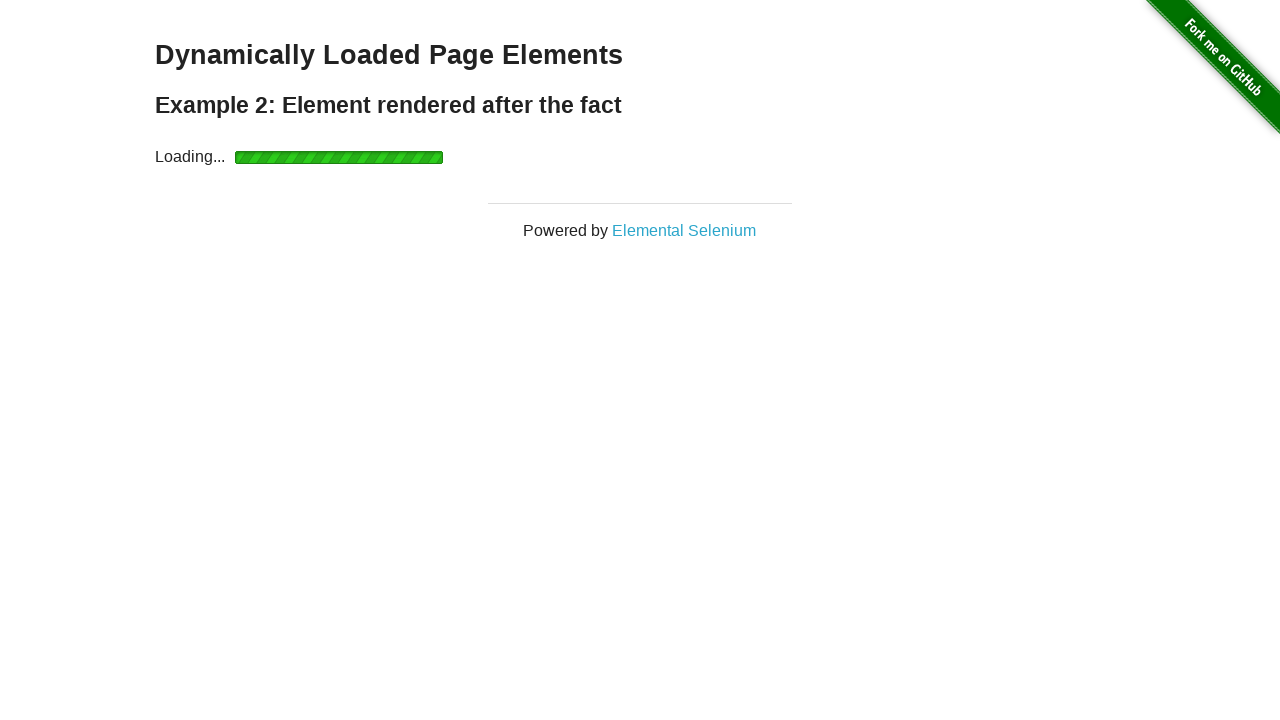

Waited for finish element (h4) to appear after dynamic loading
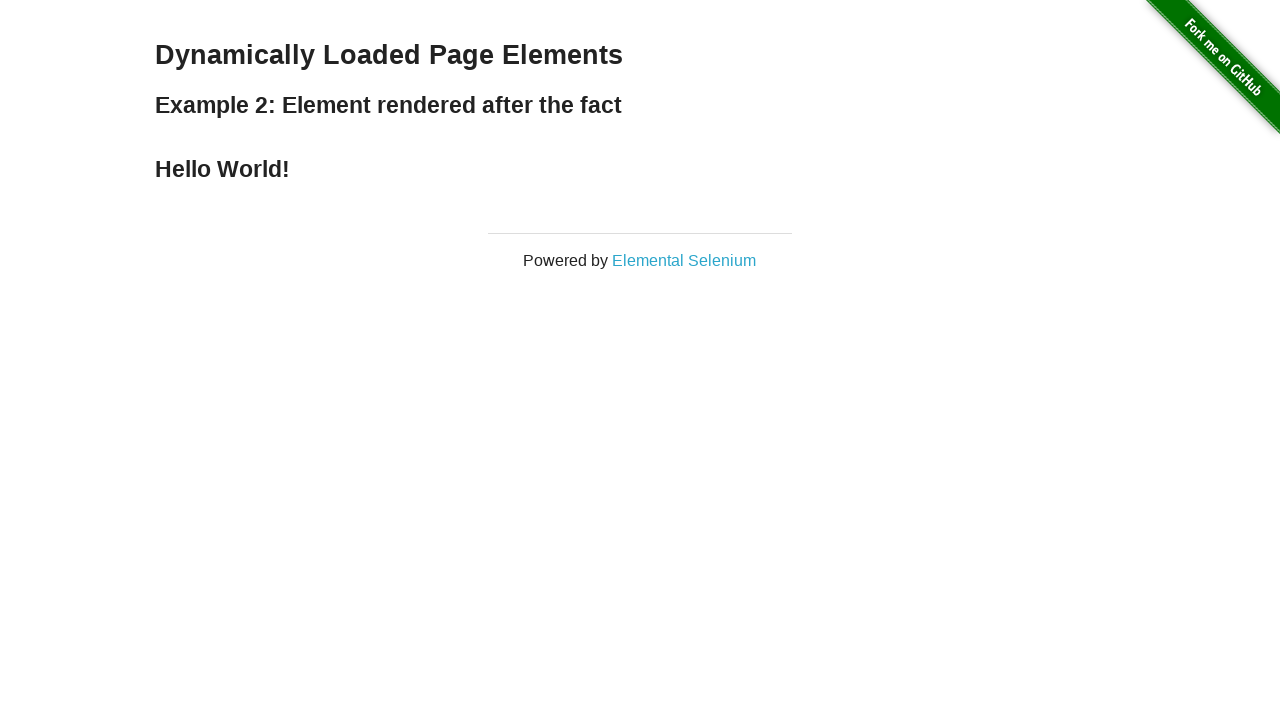

Located finish element containing loaded content
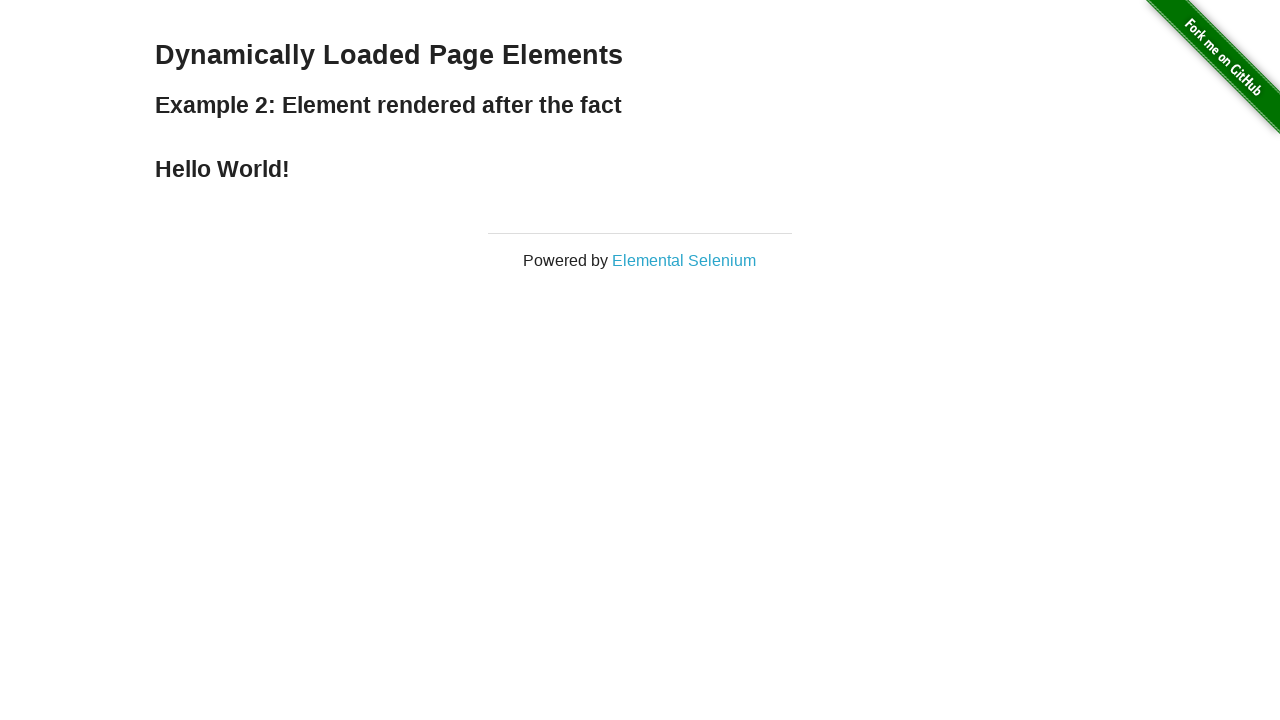

Verified that finish element contains 'Hello World!' text
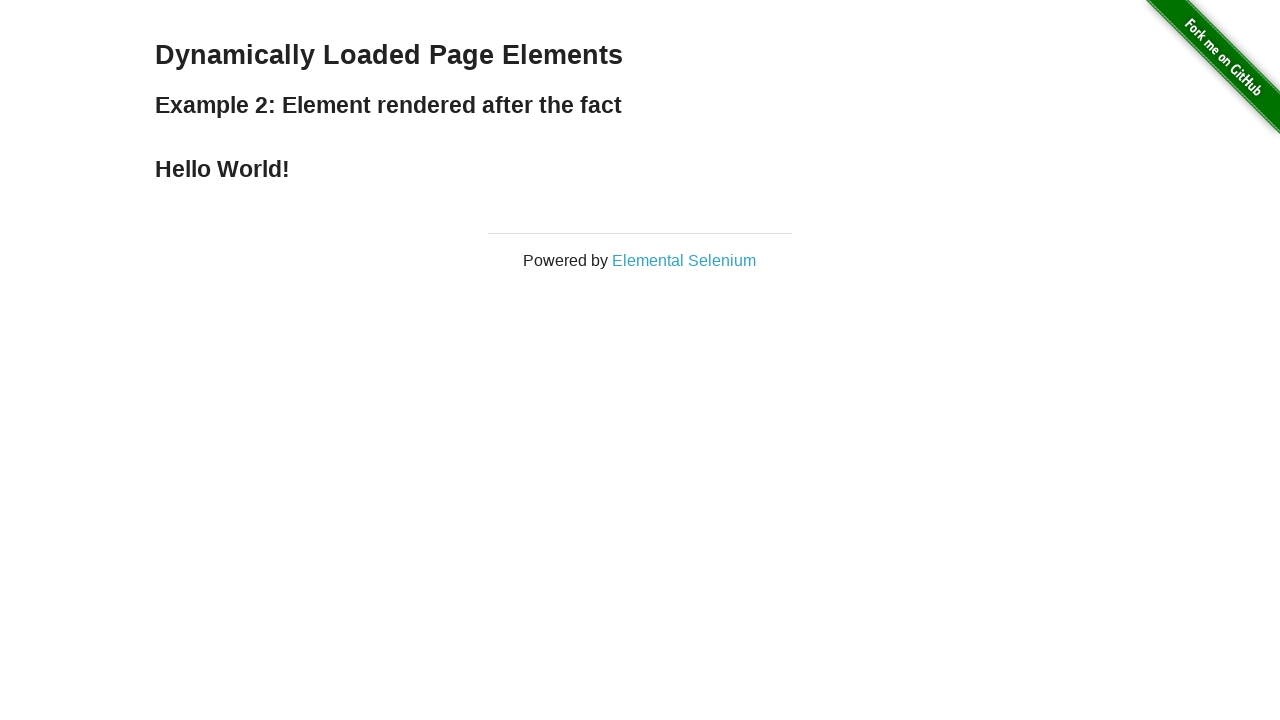

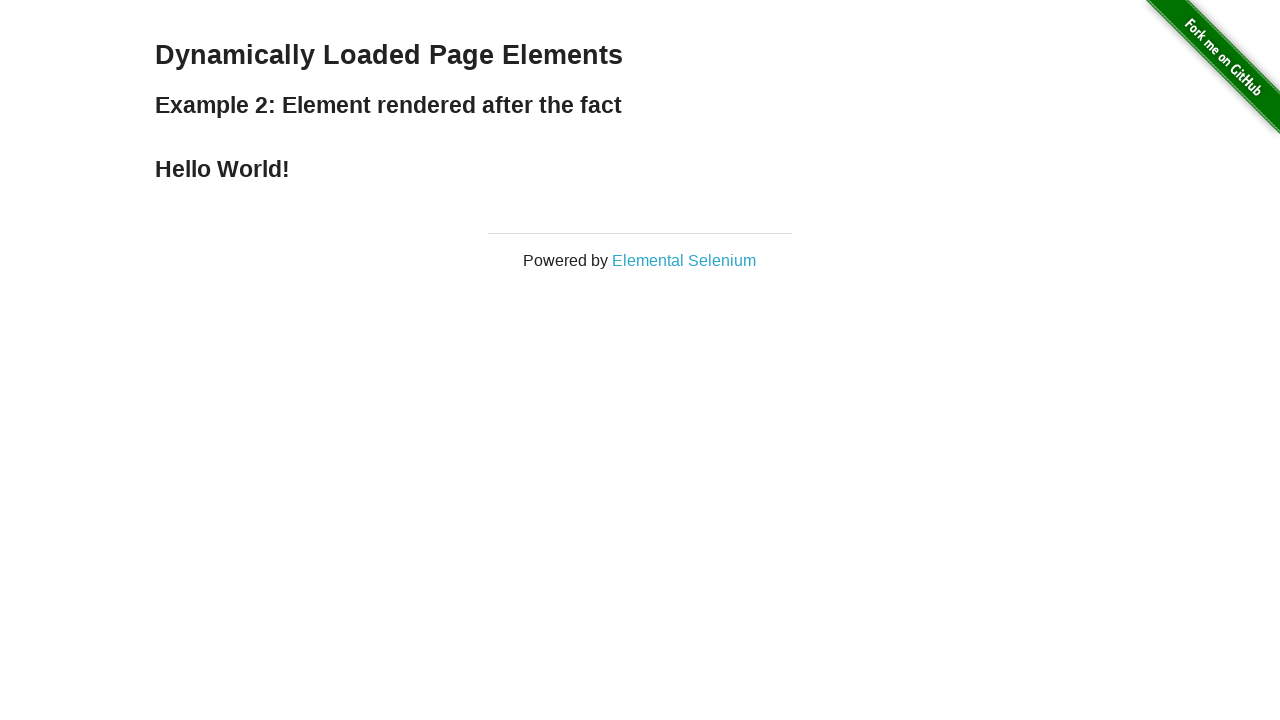